Tests drag and drop functionality on the jQuery UI droppable demo page by dragging an element onto a drop target and verifying the text changes to "Dropped!"

Starting URL: https://jqueryui.com/resources/demos/droppable/default.html

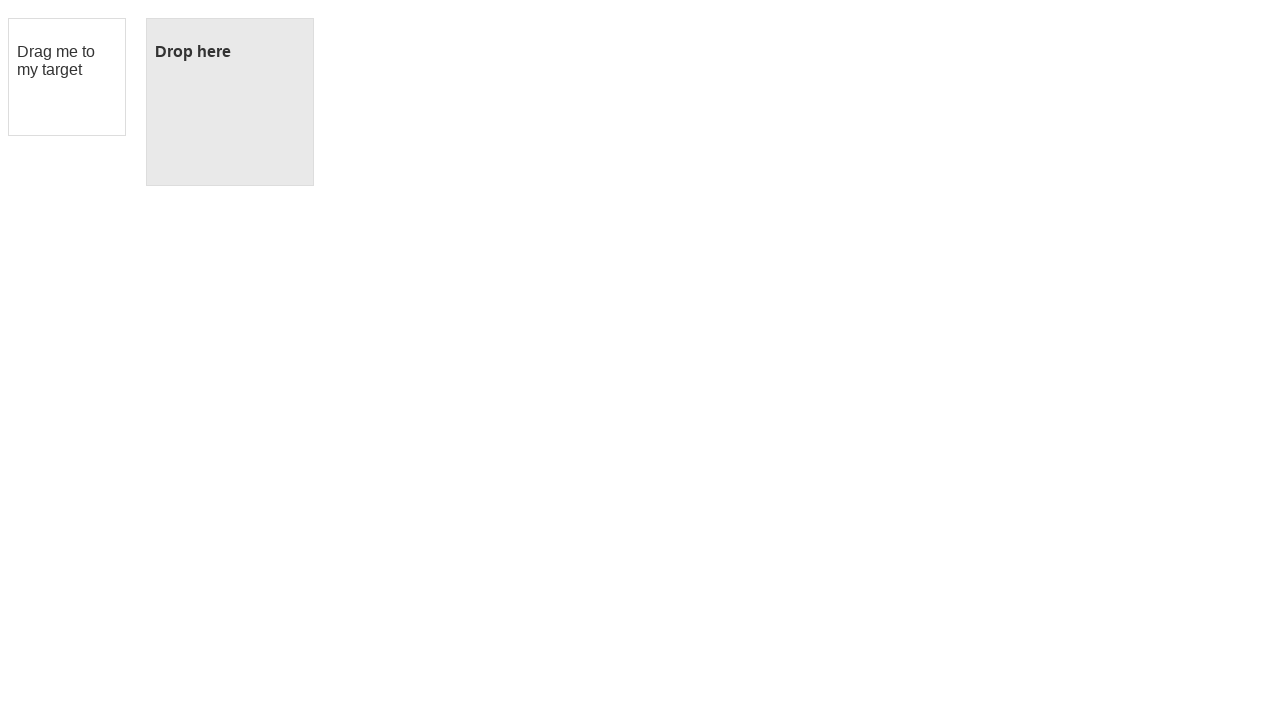

Navigated to jQuery UI droppable demo page
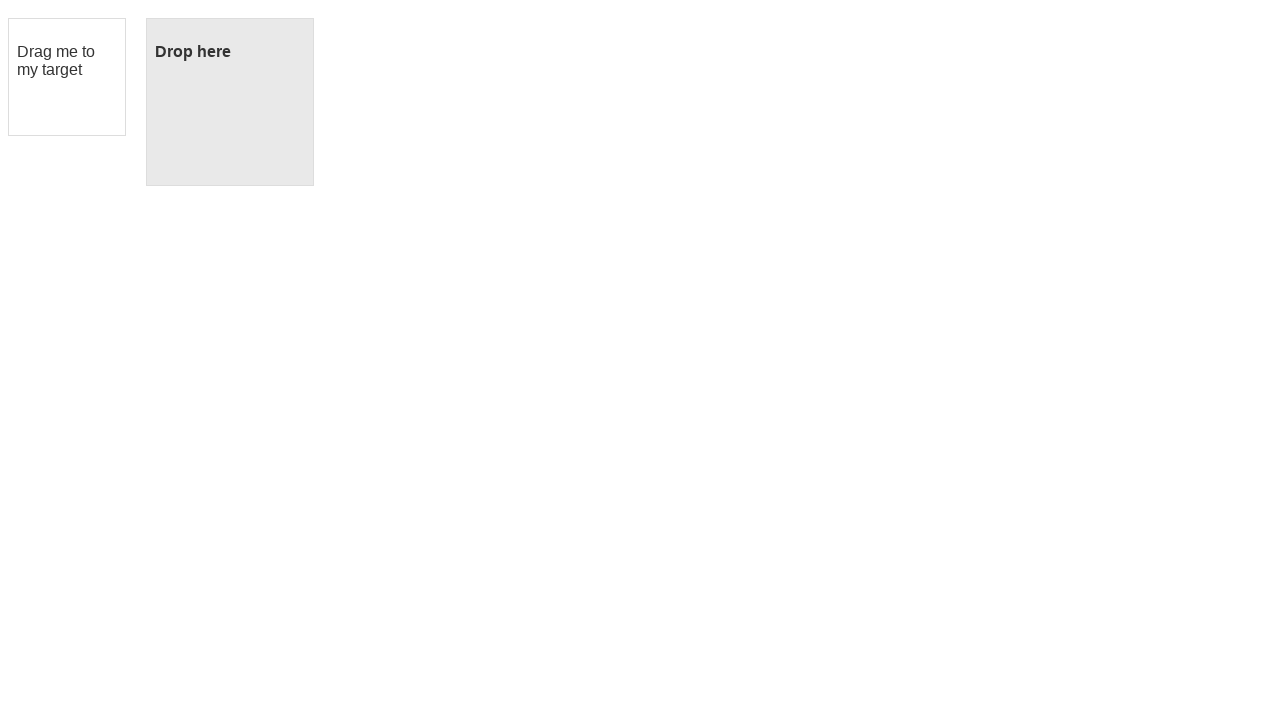

Located draggable element
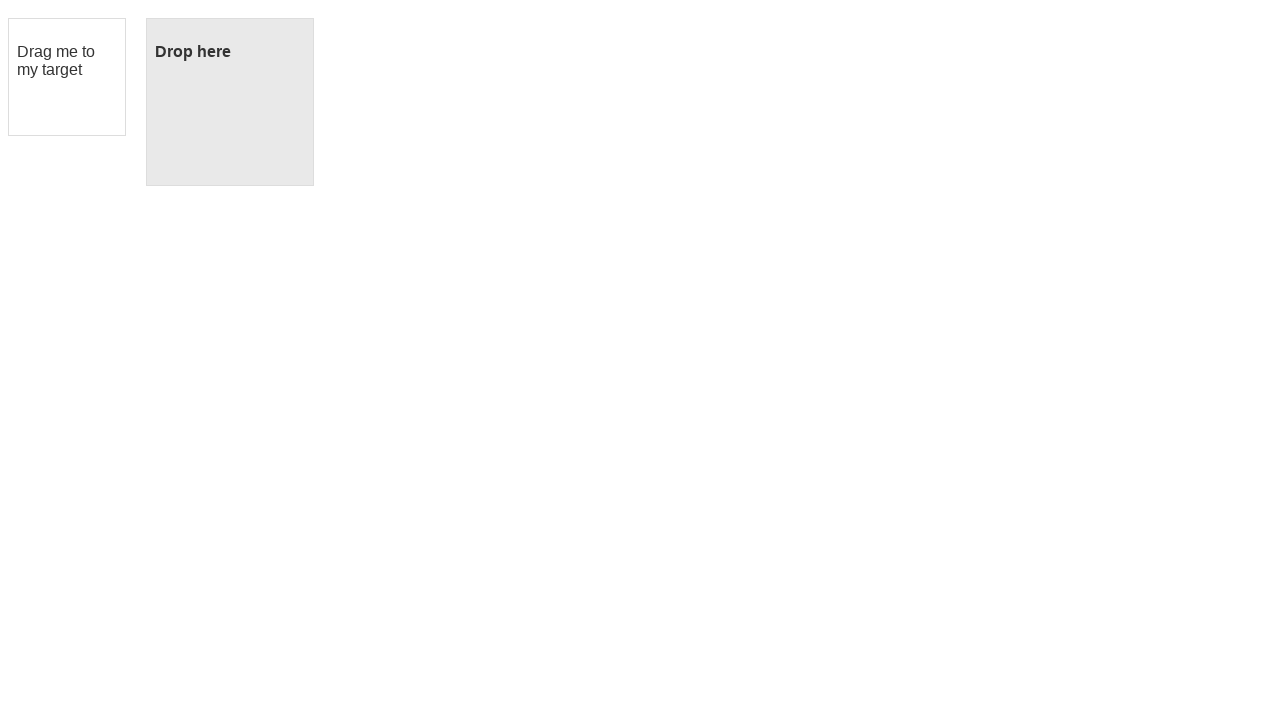

Located droppable target element
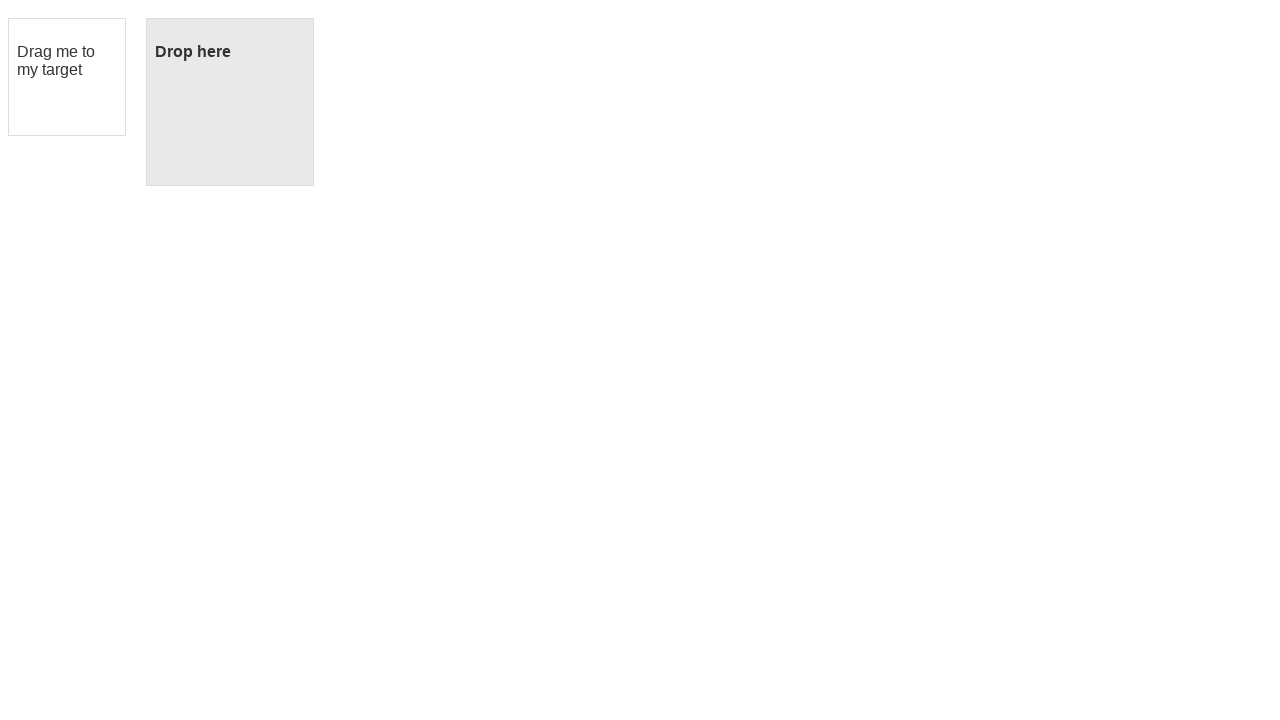

Dragged element onto drop target at (230, 102)
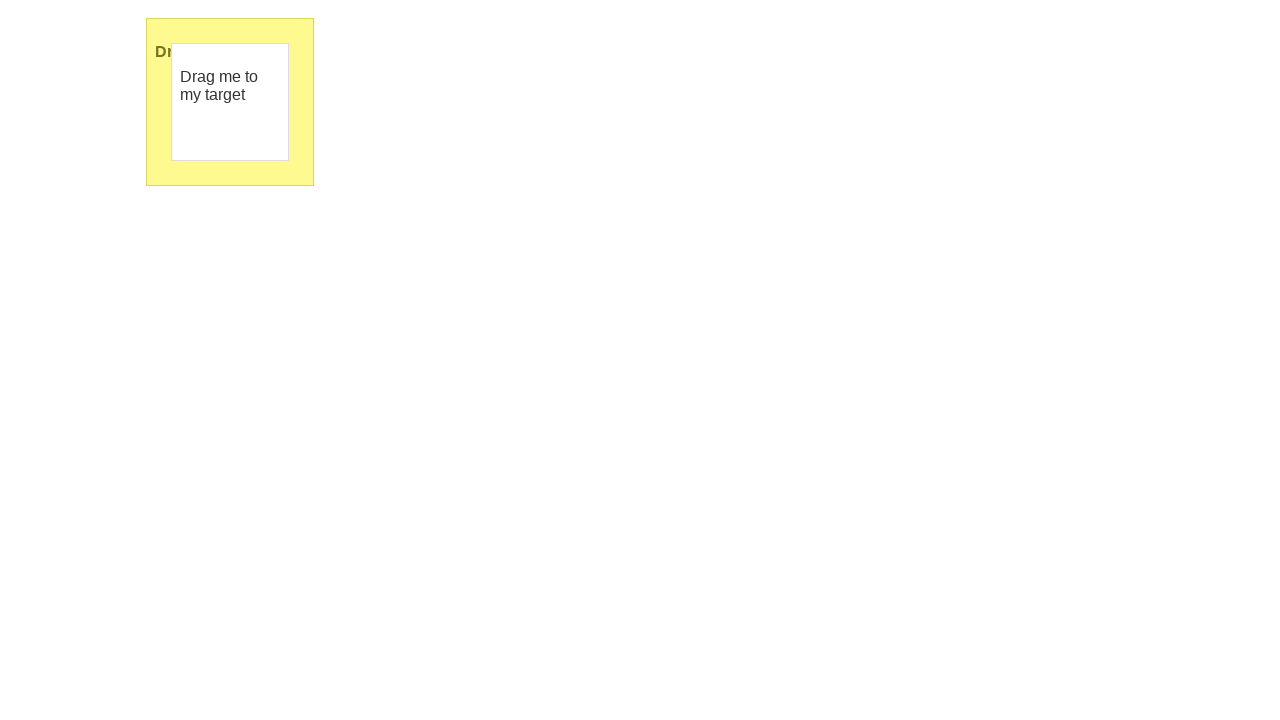

Verified target text changed to 'Dropped!' confirming successful drop
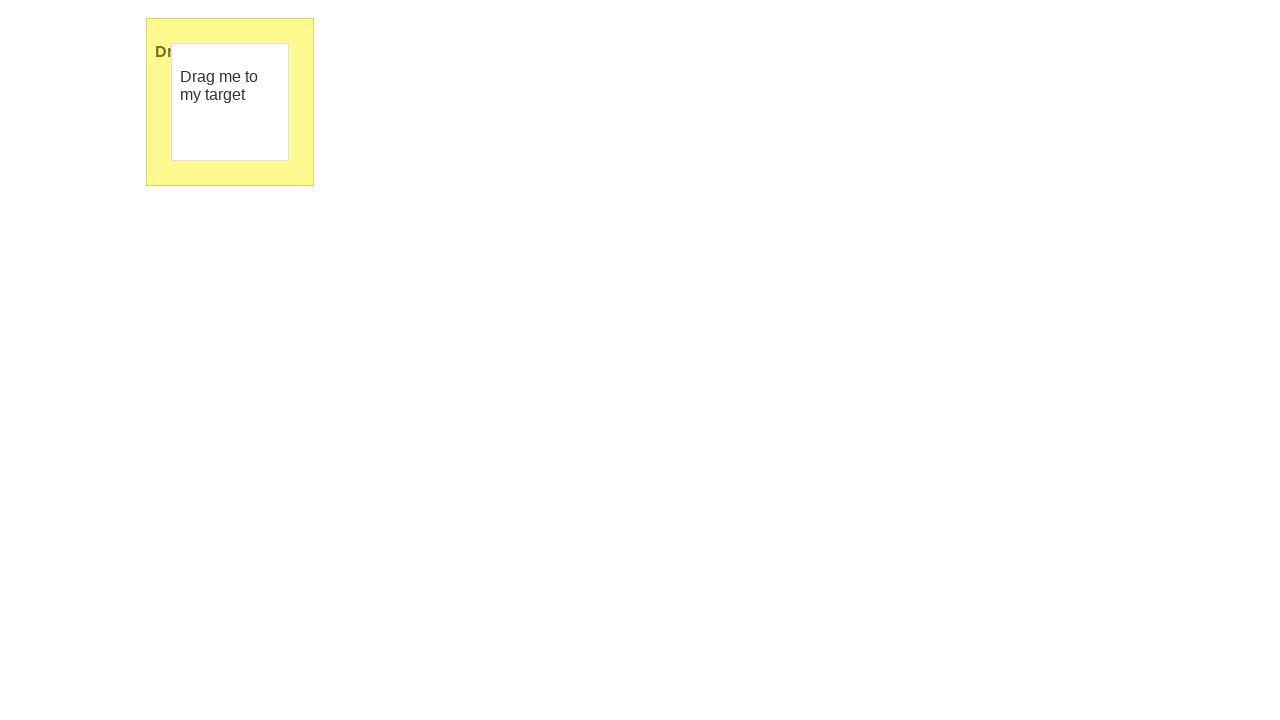

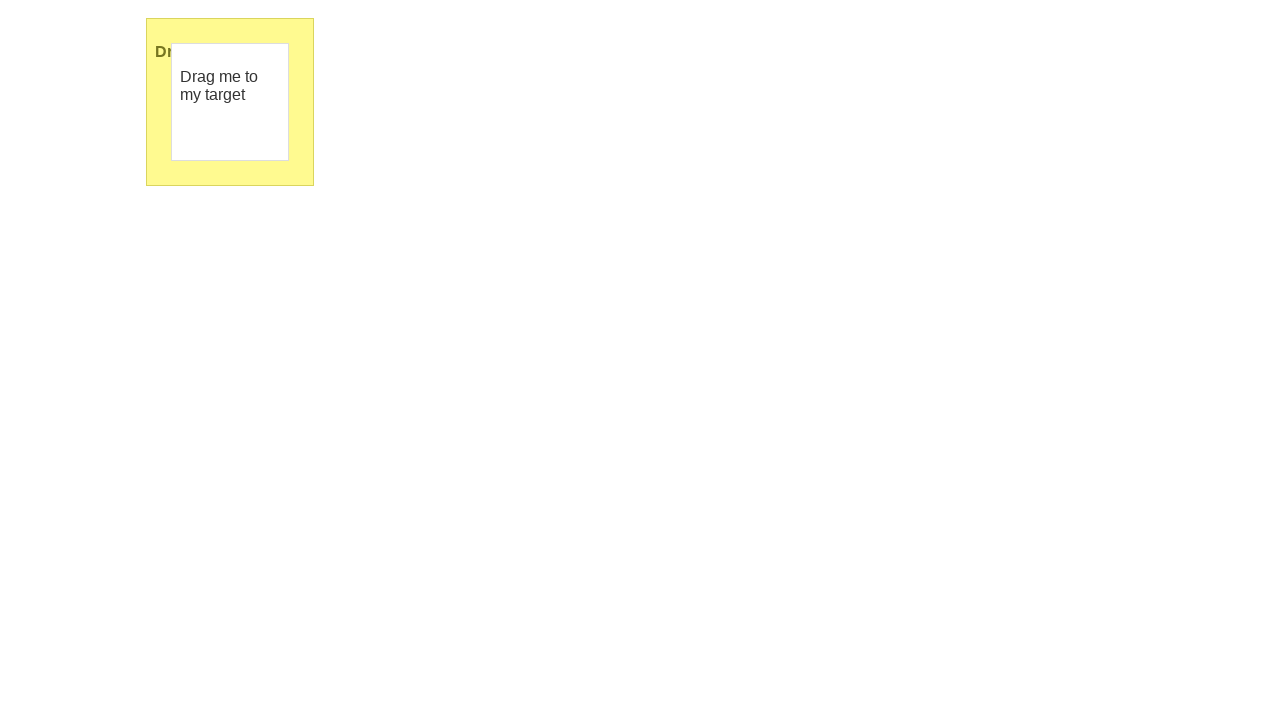